Navigates to an image reduction website and scrolls down the page in increments

Starting URL: https://www.reduceimages.com/

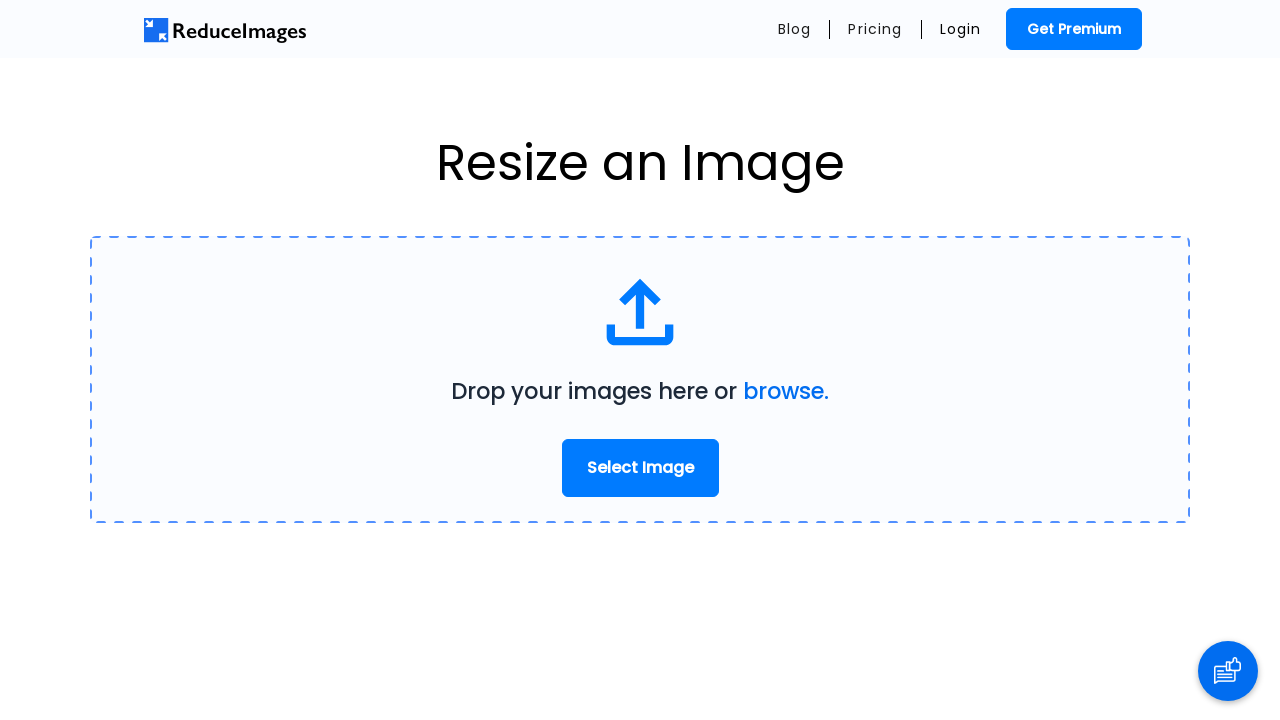

Navigated to https://www.reduceimages.com/
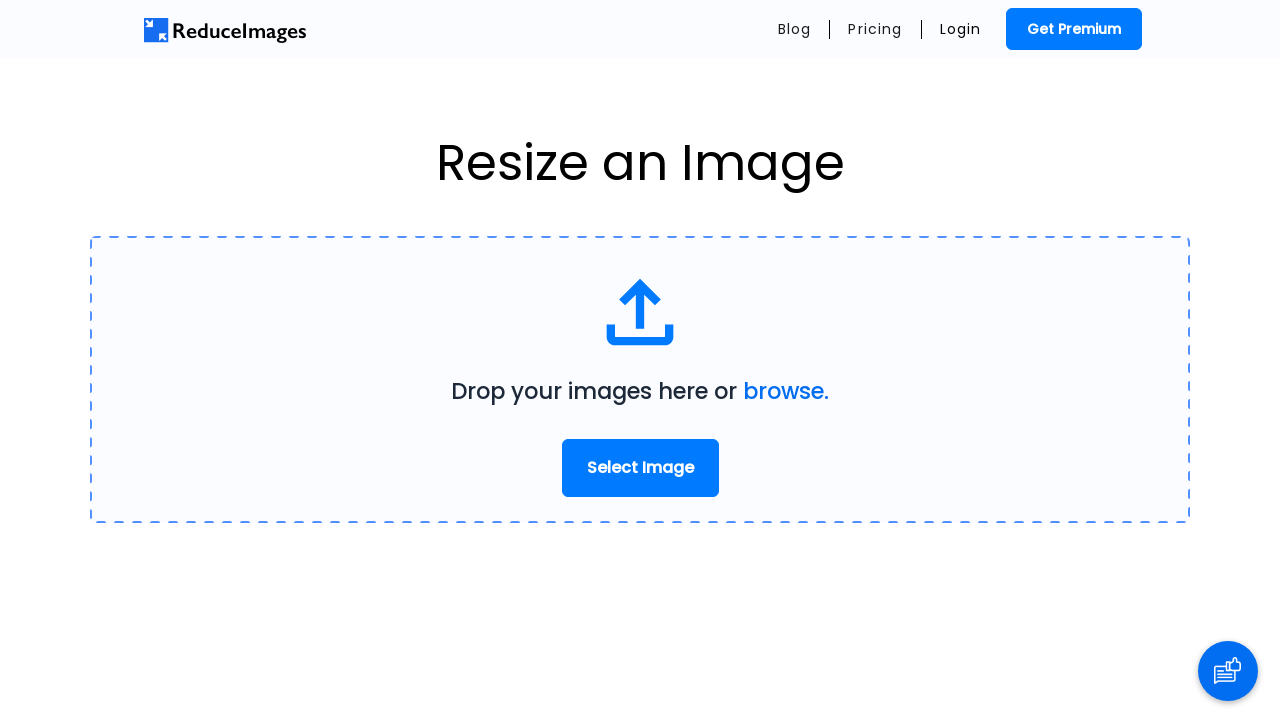

Scrolled page to position 0px
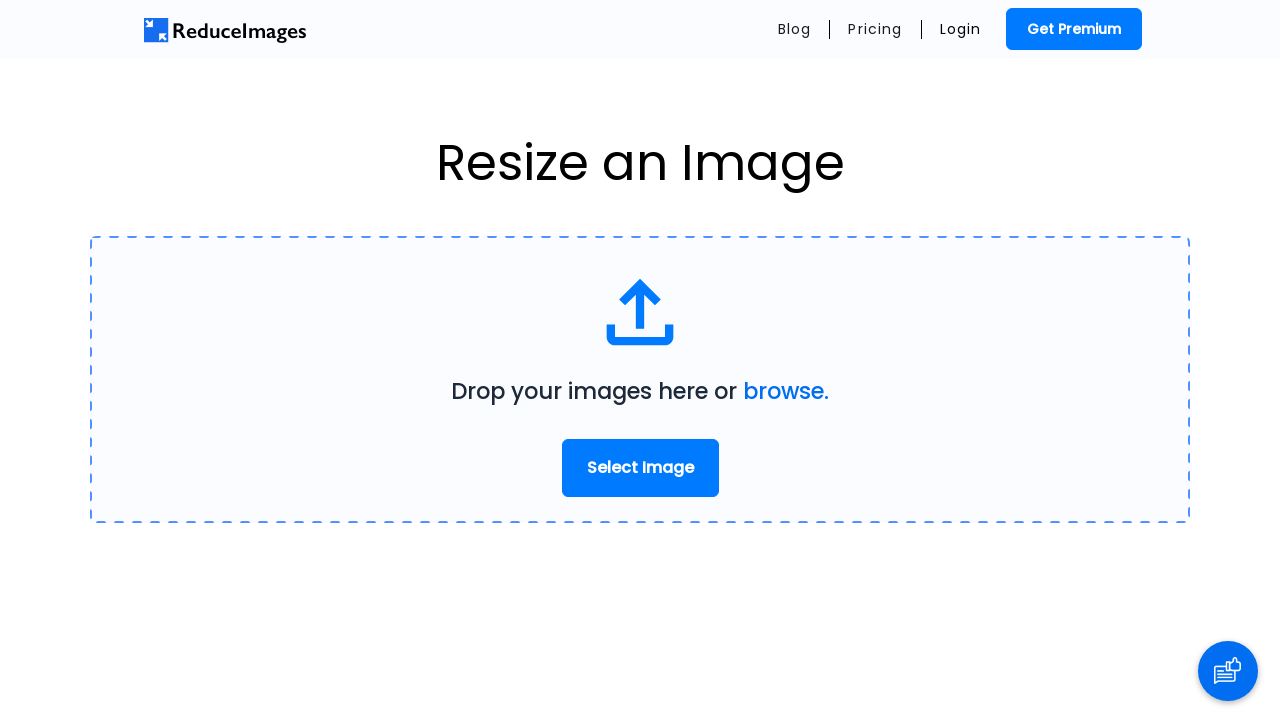

Waited 1 second for page to render
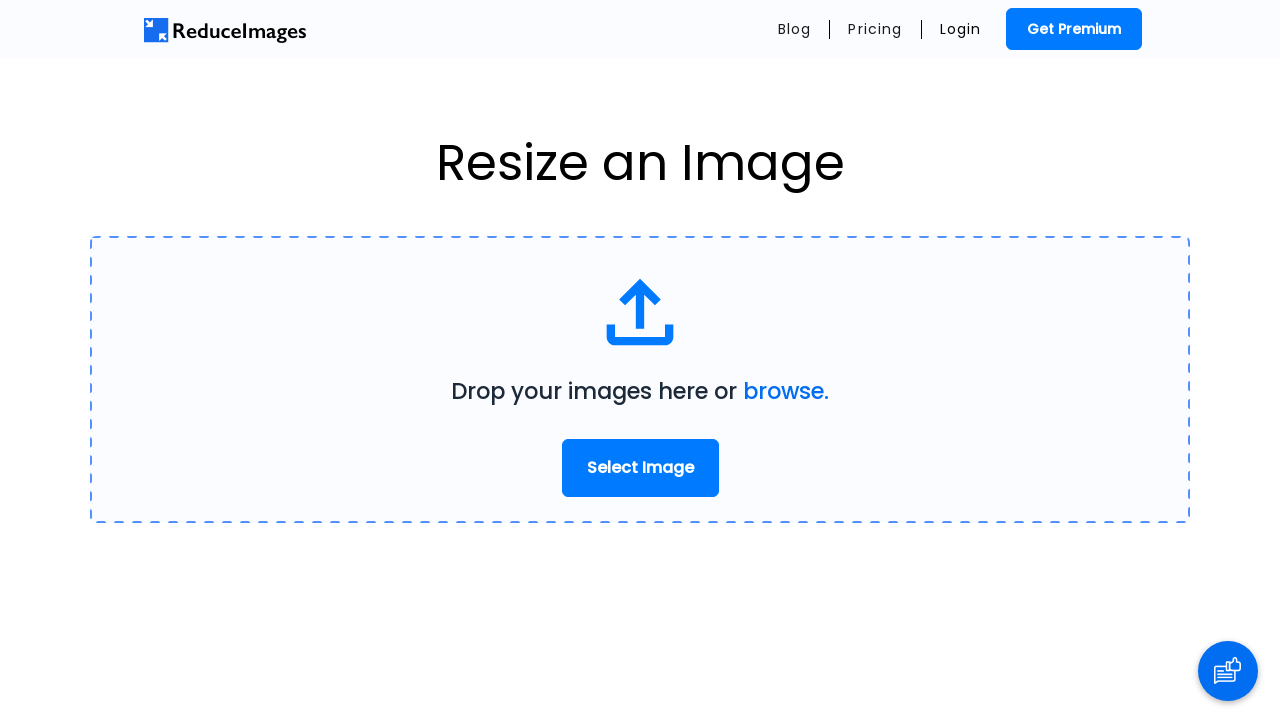

Scrolled page to position 200px
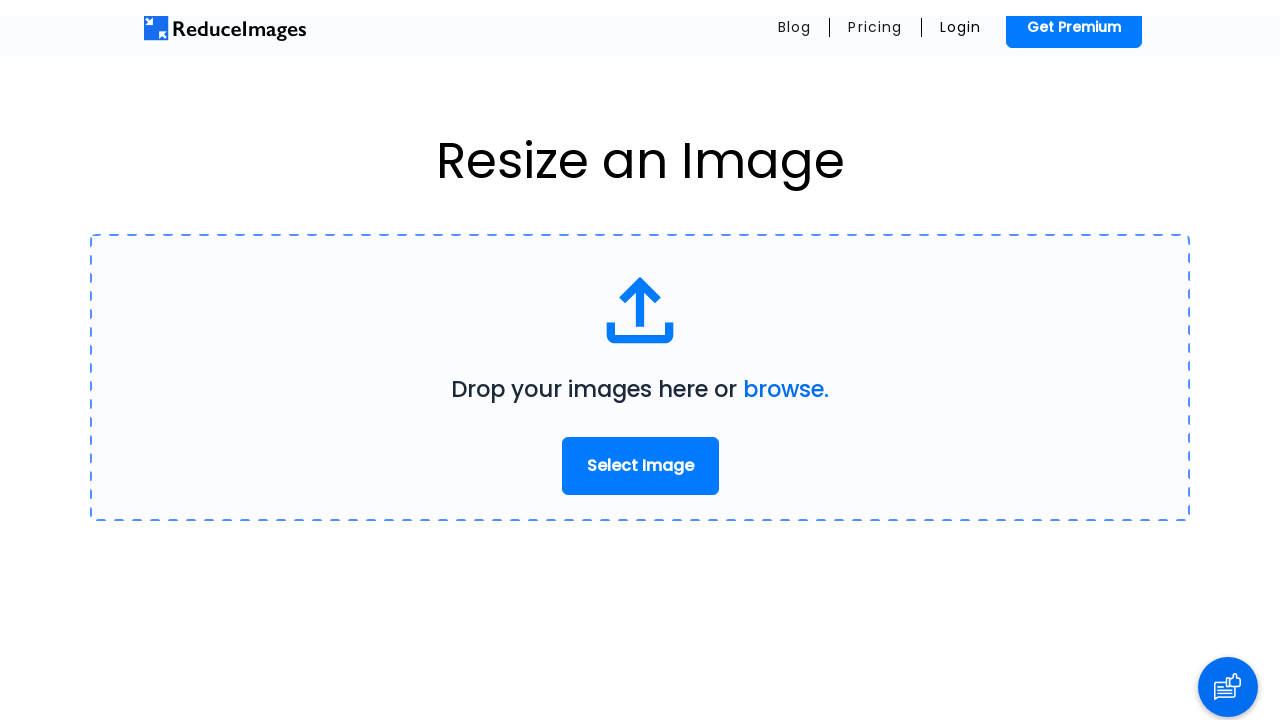

Waited 1 second for page to render
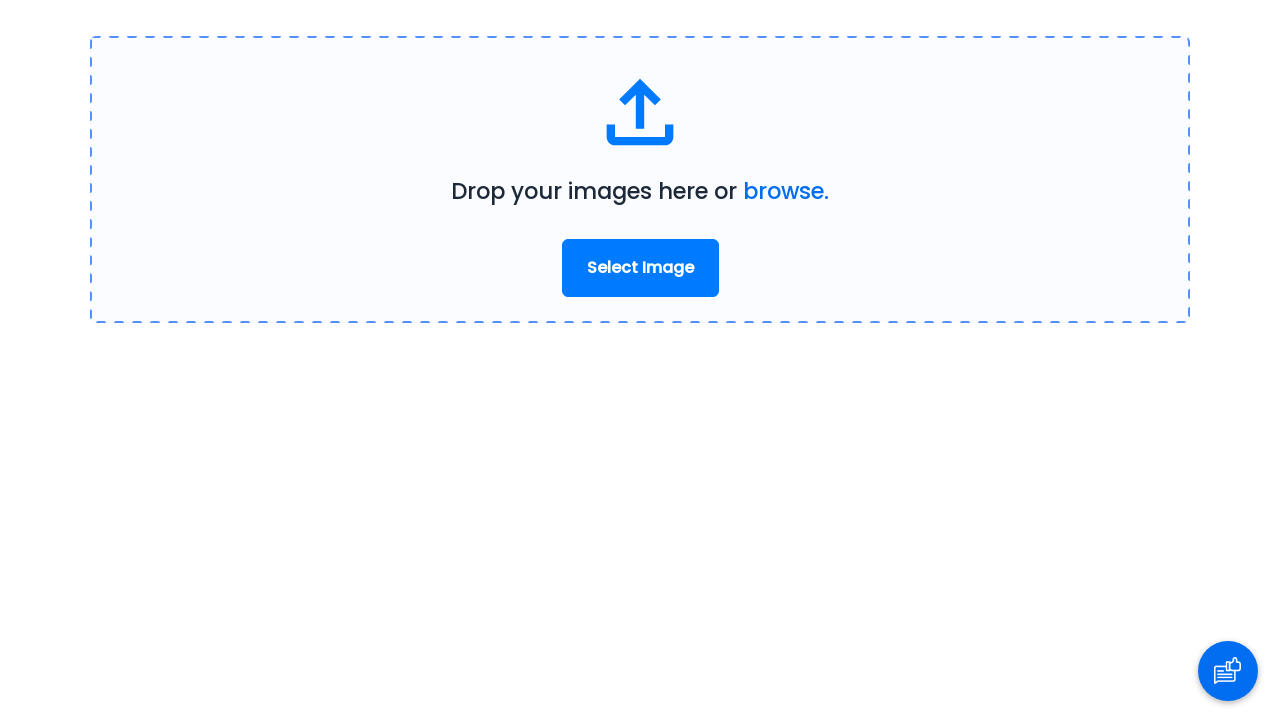

Scrolled page to position 400px
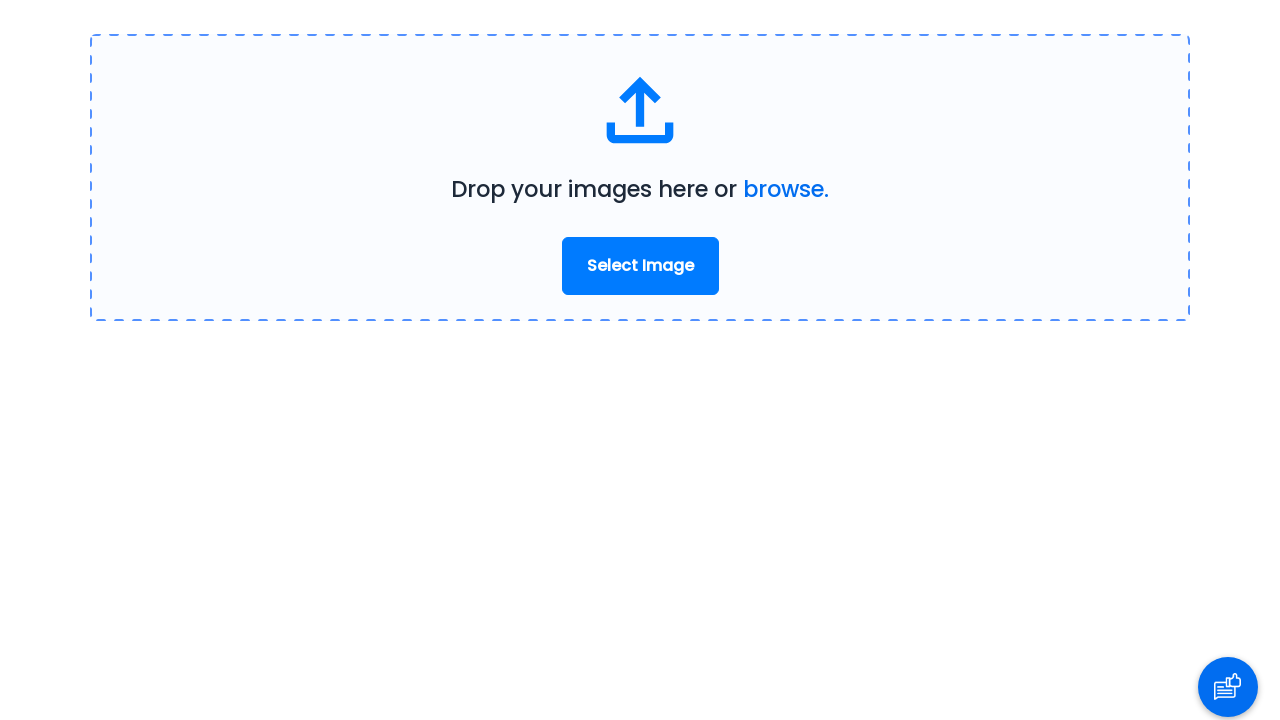

Waited 1 second for page to render
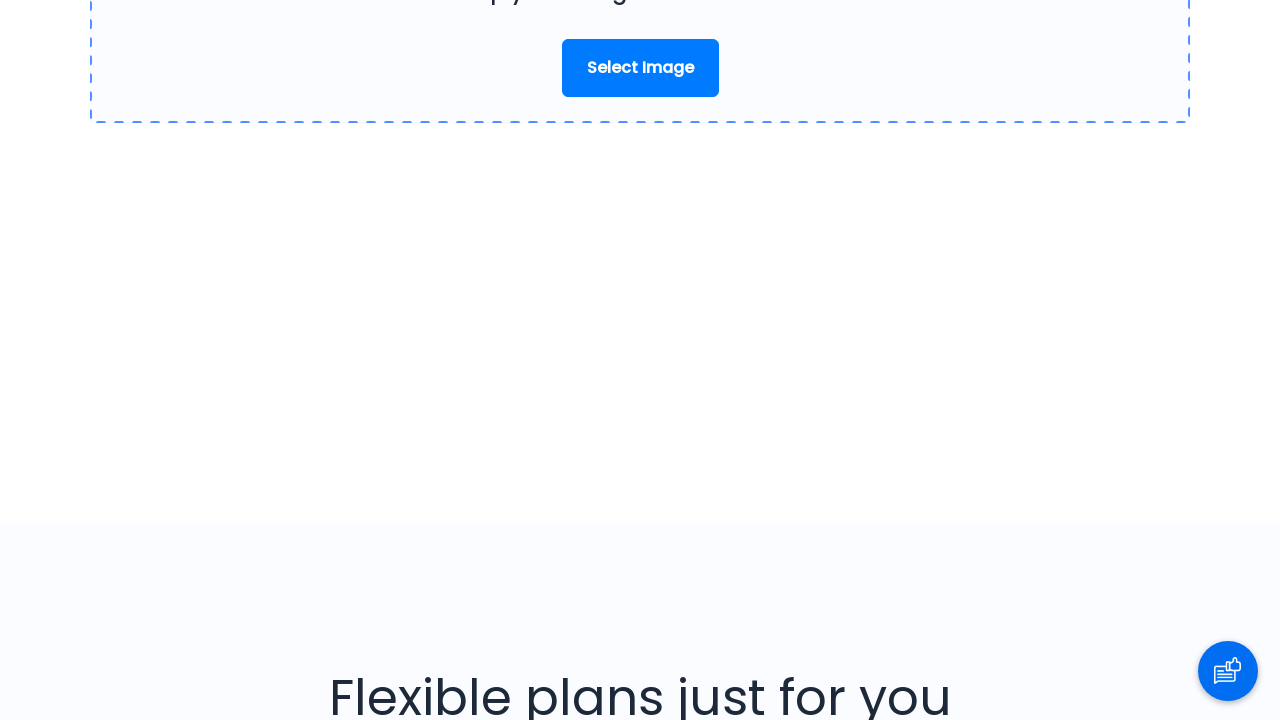

Scrolled page to position 600px
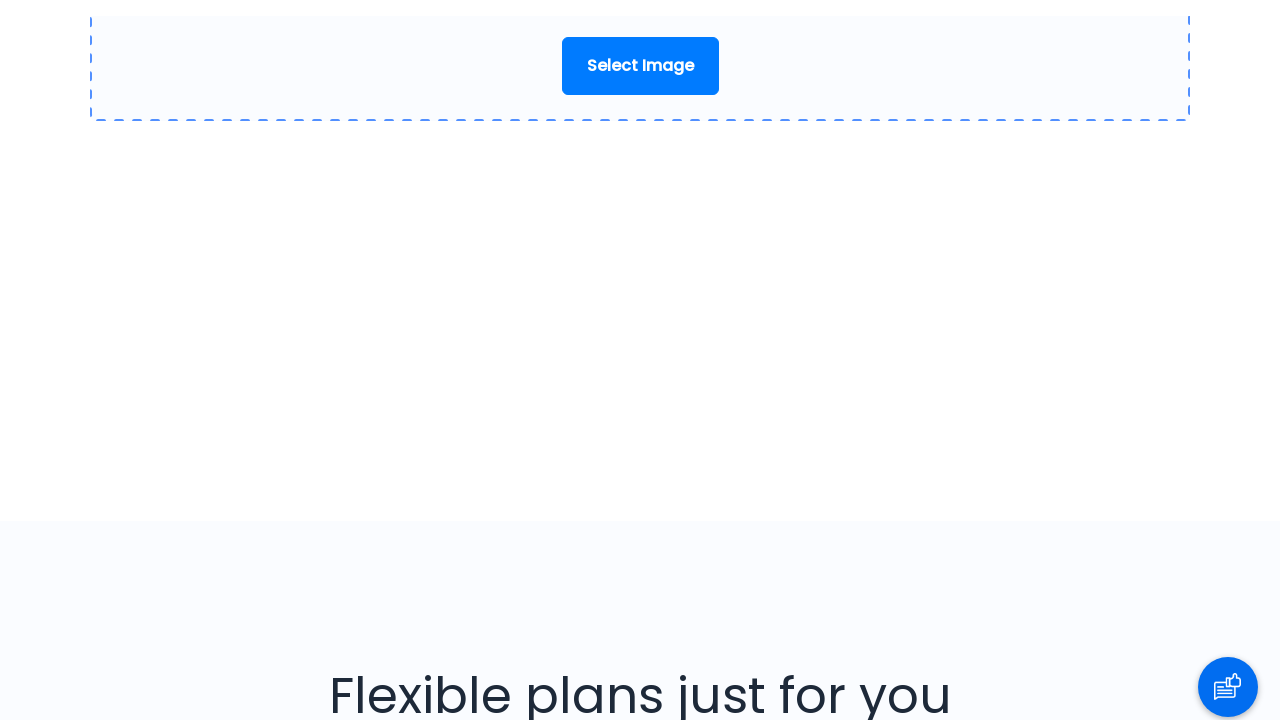

Waited 1 second for page to render
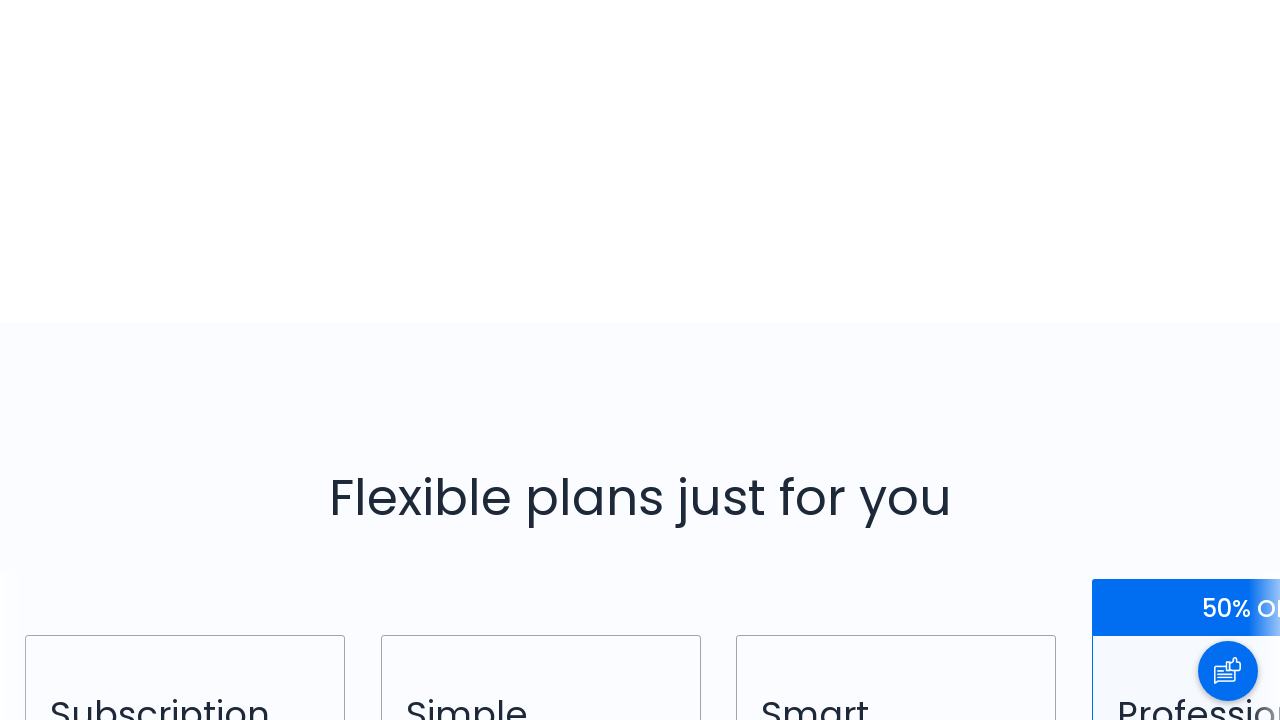

Scrolled page to position 800px
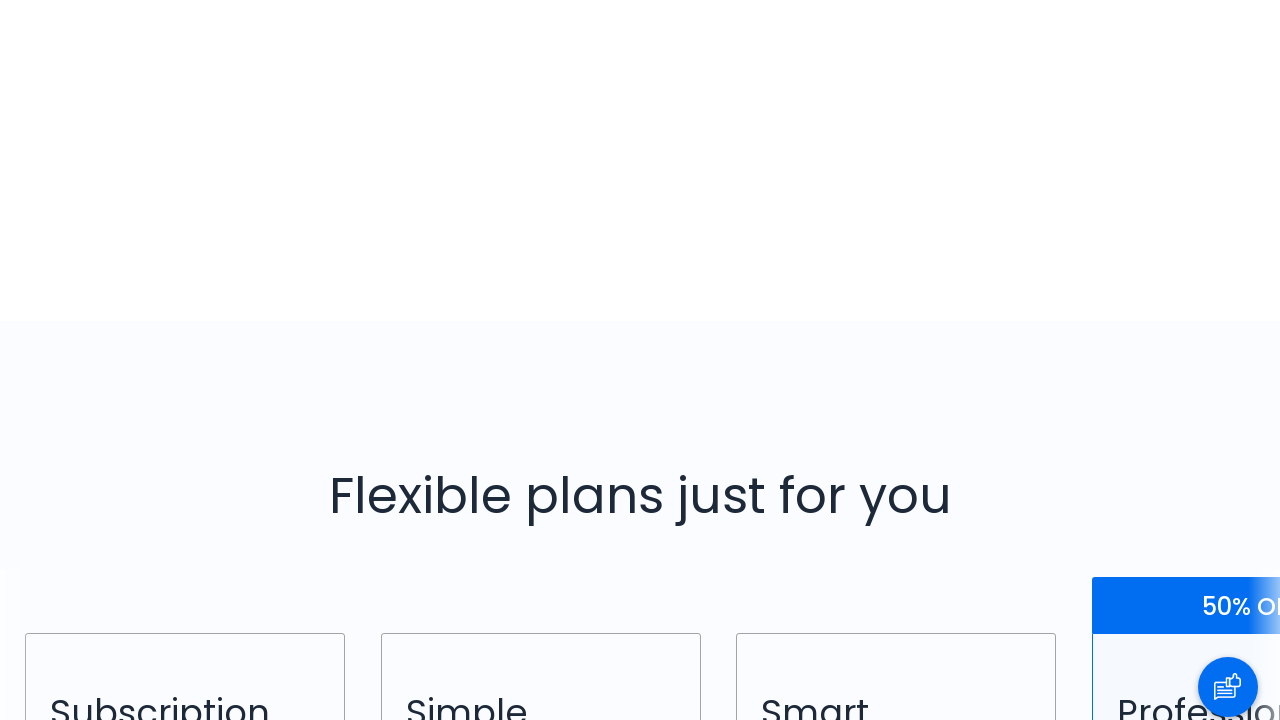

Waited 1 second for page to render
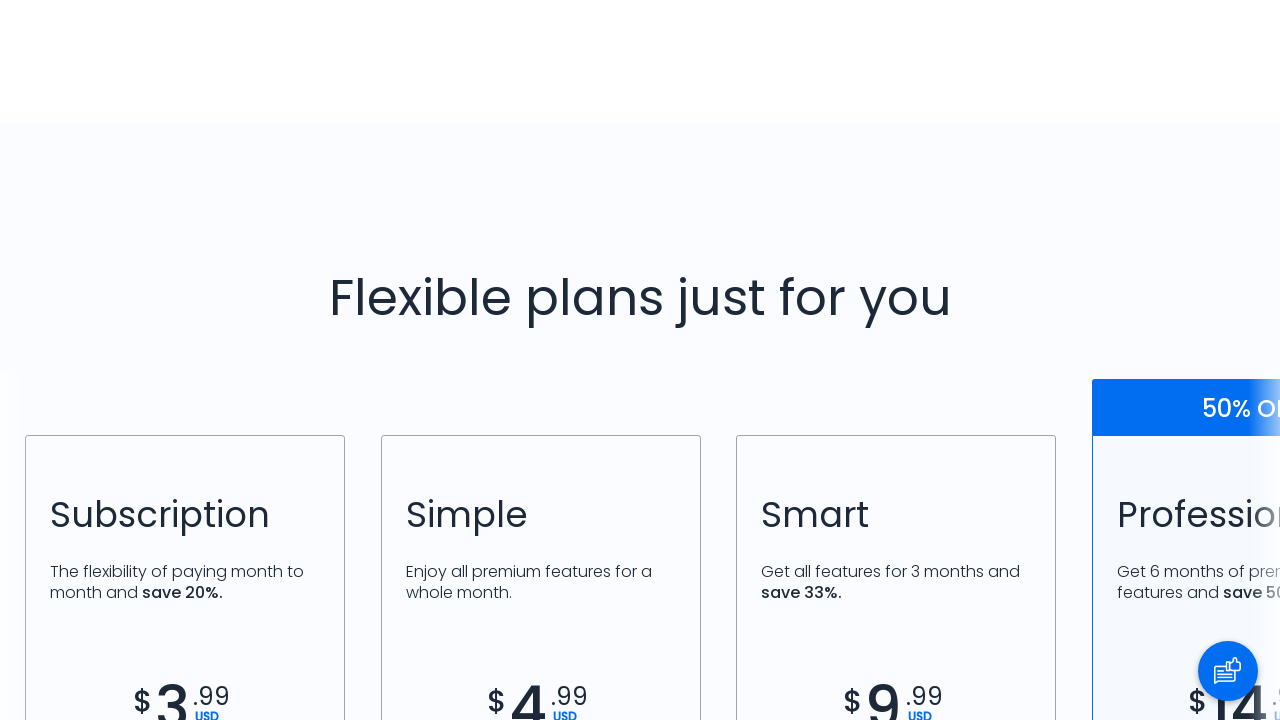

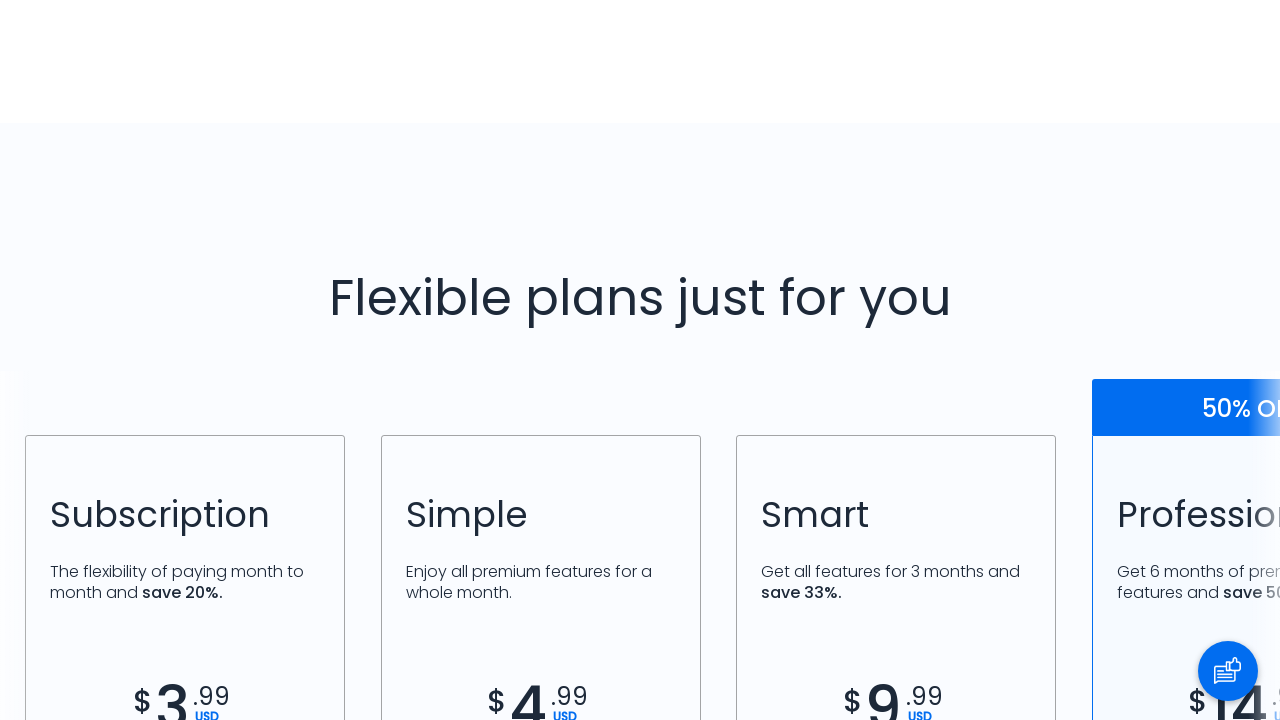